Navigates to Firefox's captive portal detection page and clicks through a captive portal login button if a portal is detected

Starting URL: http://detectportal.firefox.com/canonical.html

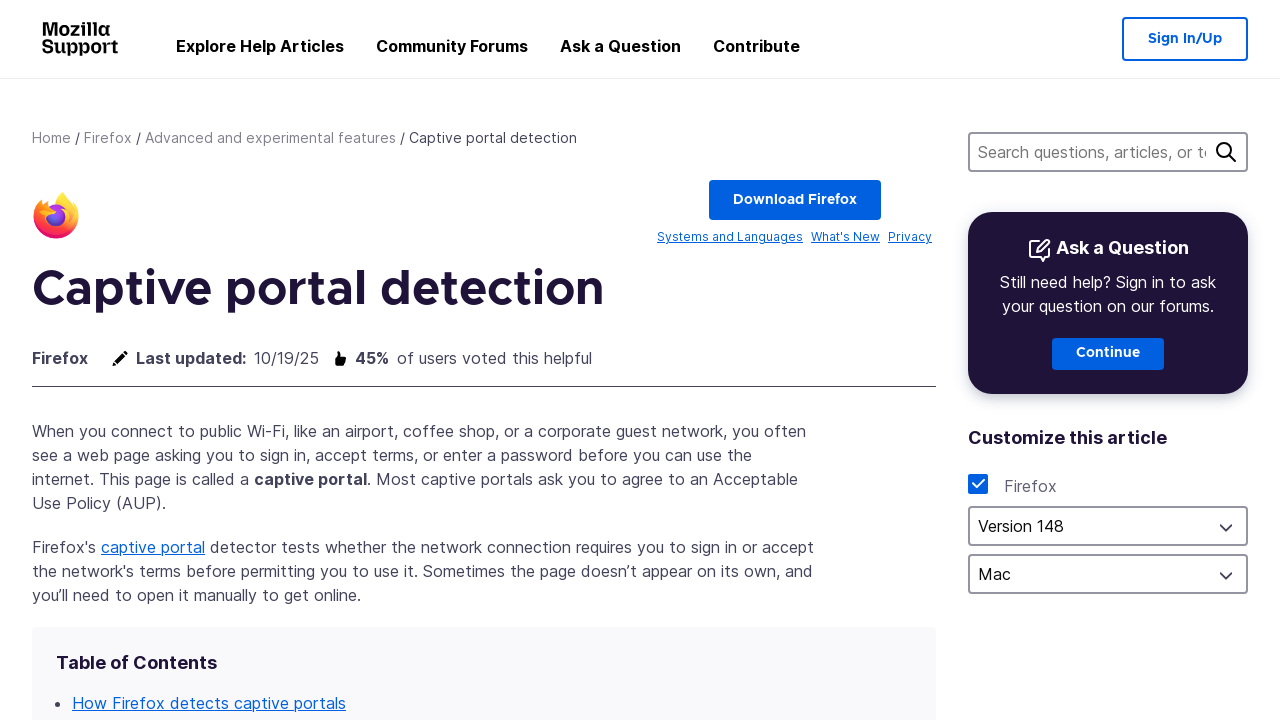

Navigated to Firefox captive portal detection page
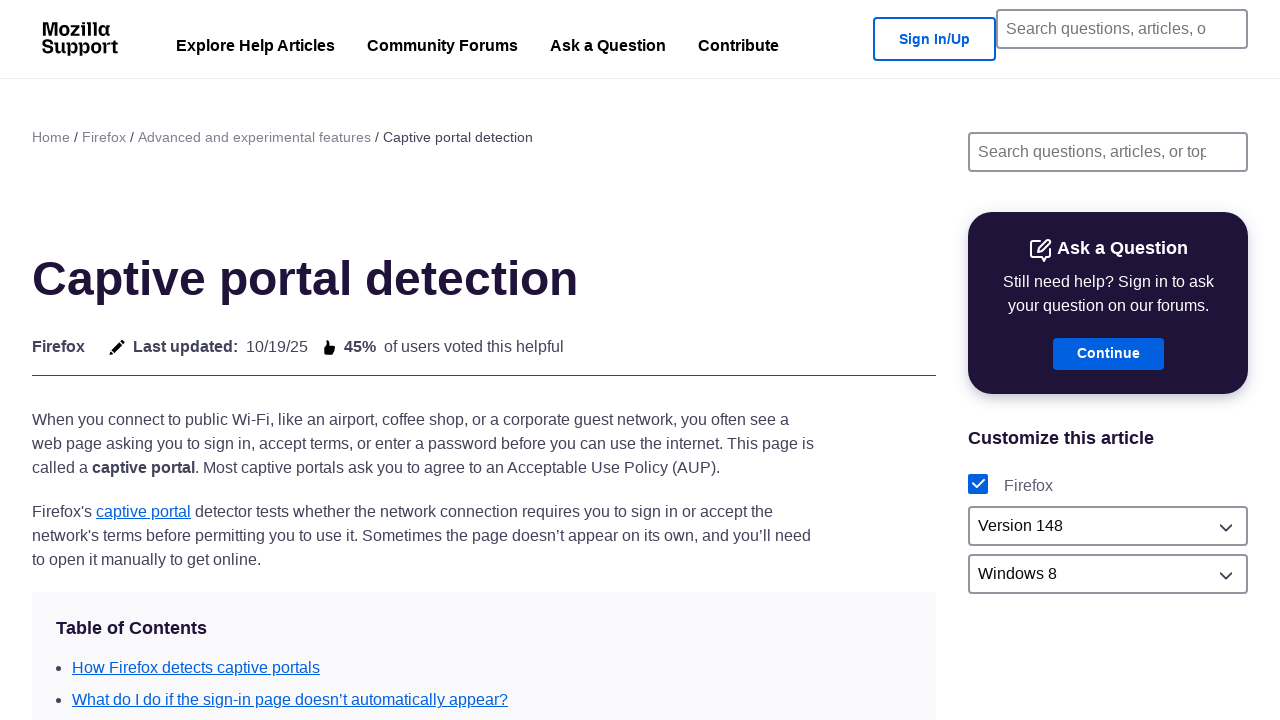

Page title does not contain 'success' - checking for captive portal login button
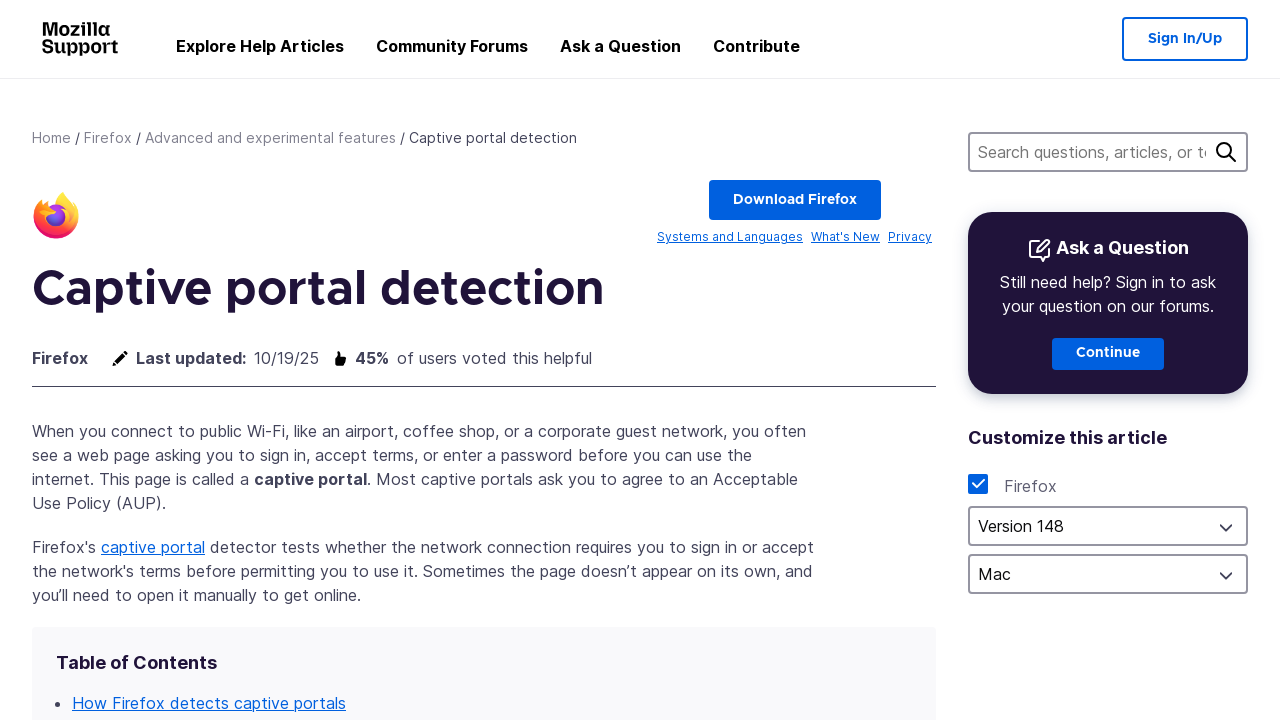

Located 'Continue to the Internet' button
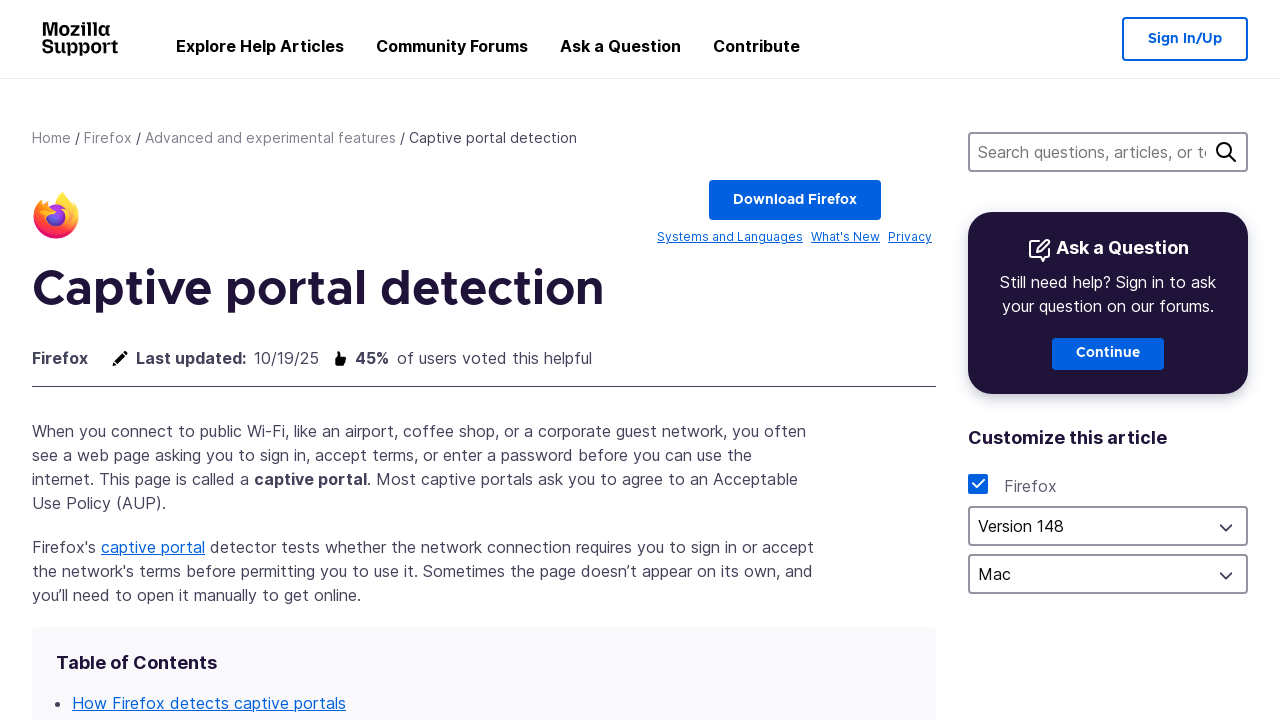

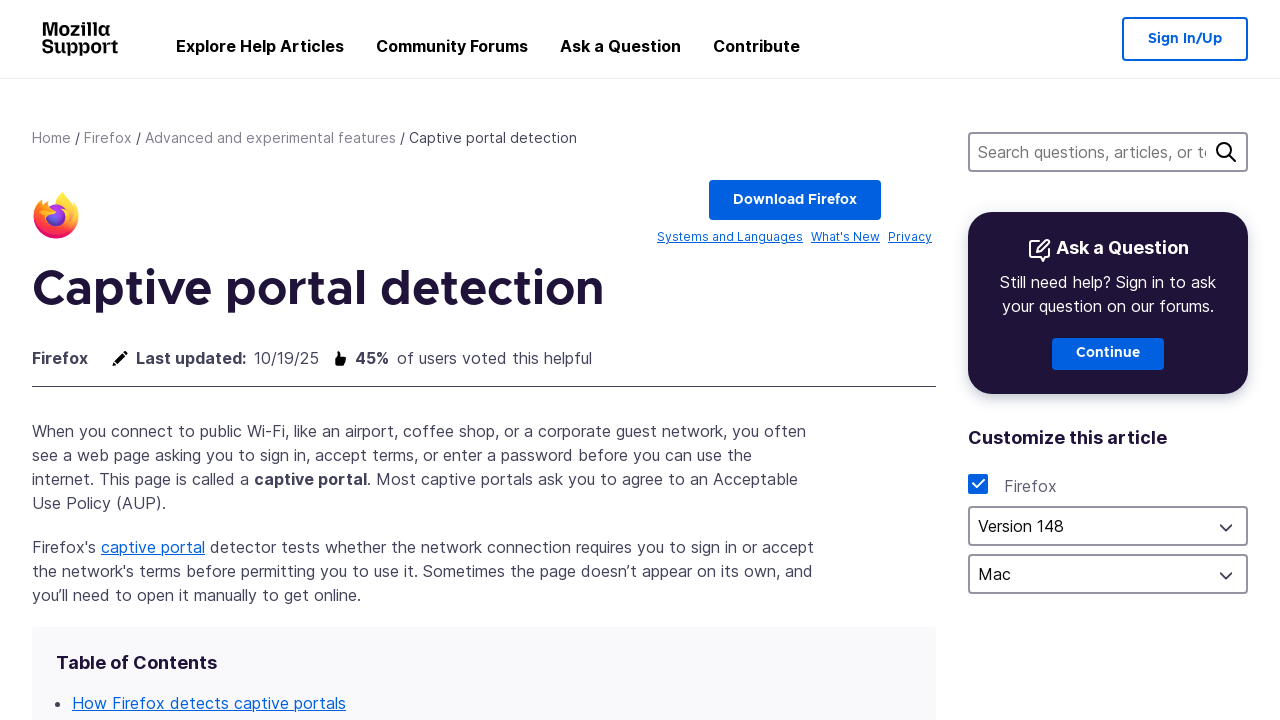